Tests that the currently applied filter is highlighted when clicking through filter options

Starting URL: https://demo.playwright.dev/todomvc

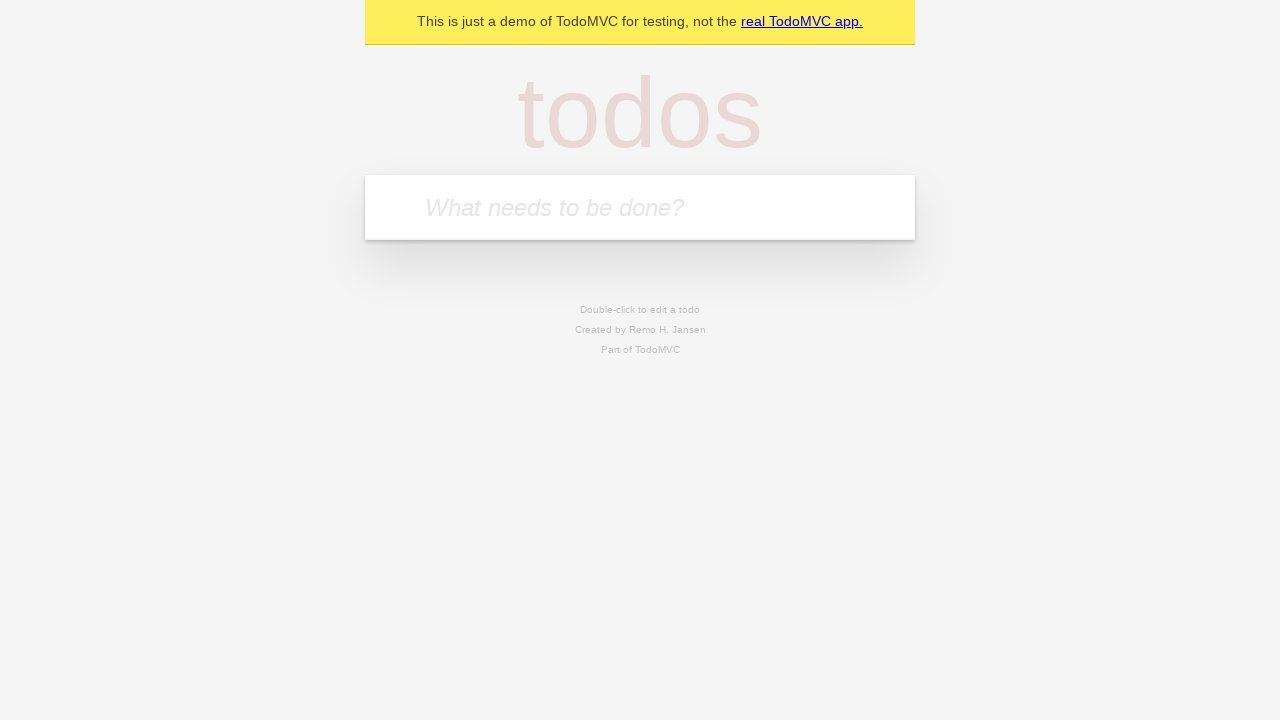

Filled todo input with 'buy some cheese' on internal:attr=[placeholder="What needs to be done?"i]
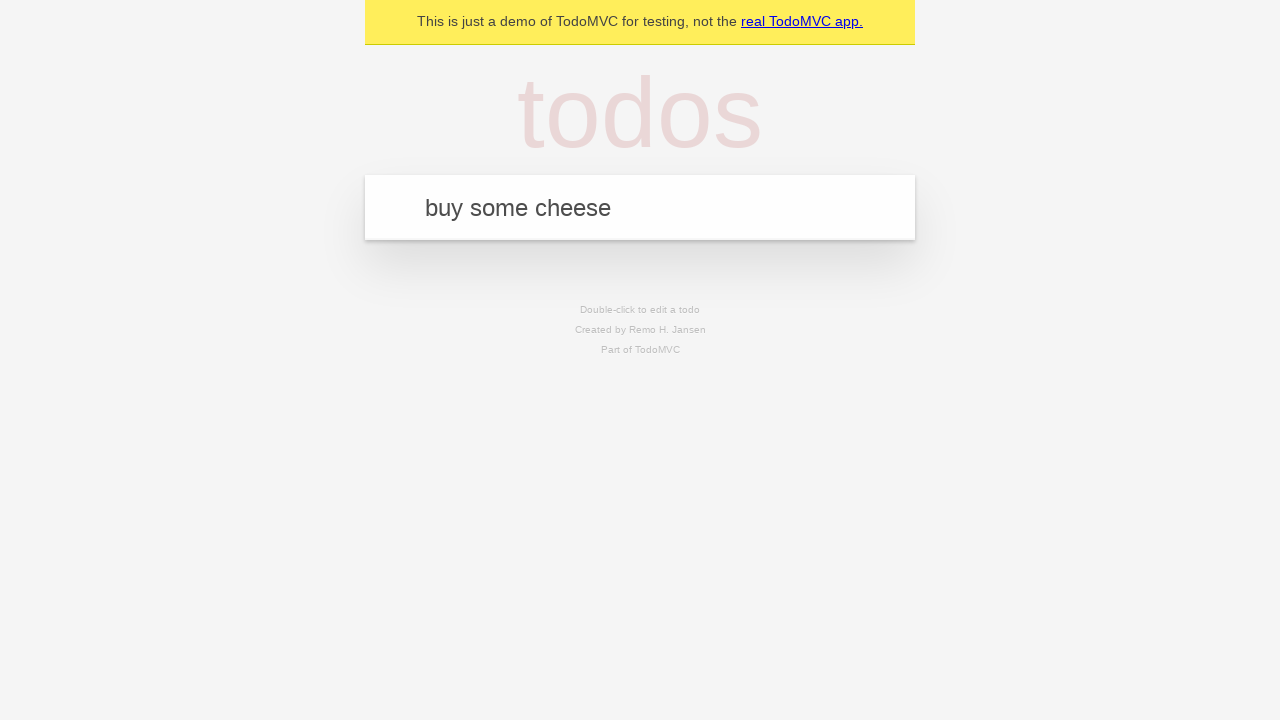

Pressed Enter to create first todo on internal:attr=[placeholder="What needs to be done?"i]
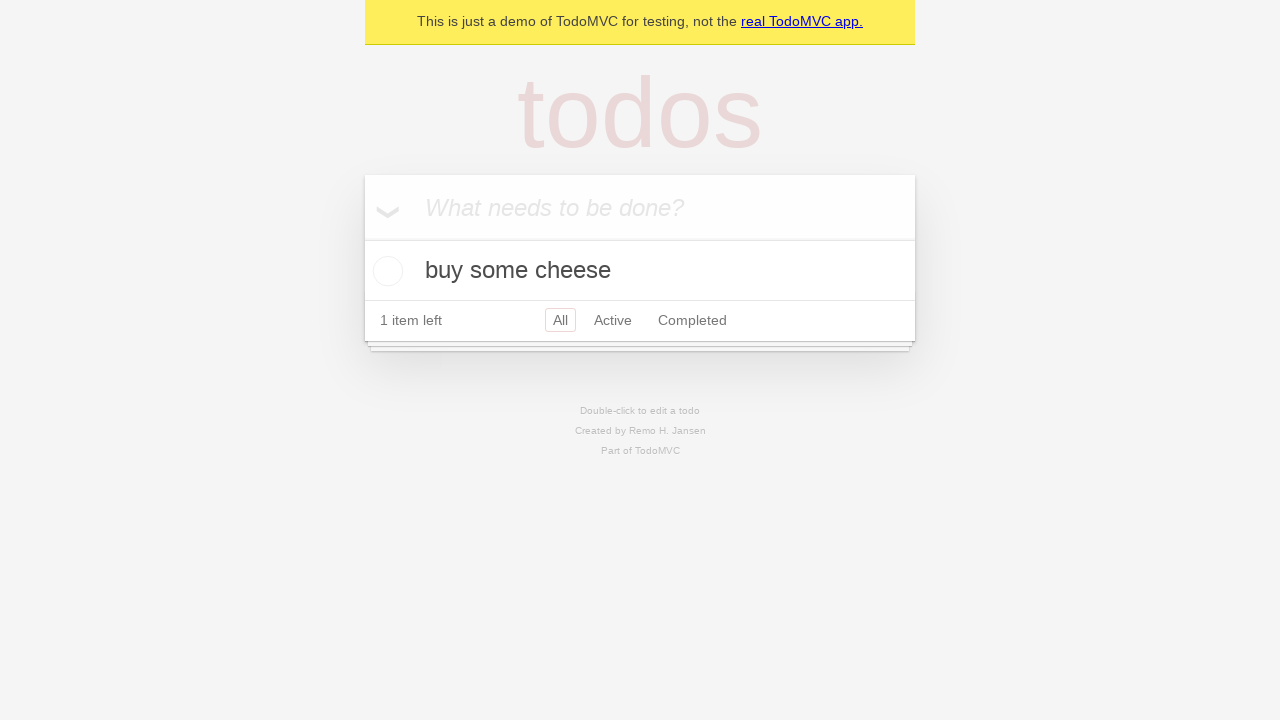

Filled todo input with 'feed the cat' on internal:attr=[placeholder="What needs to be done?"i]
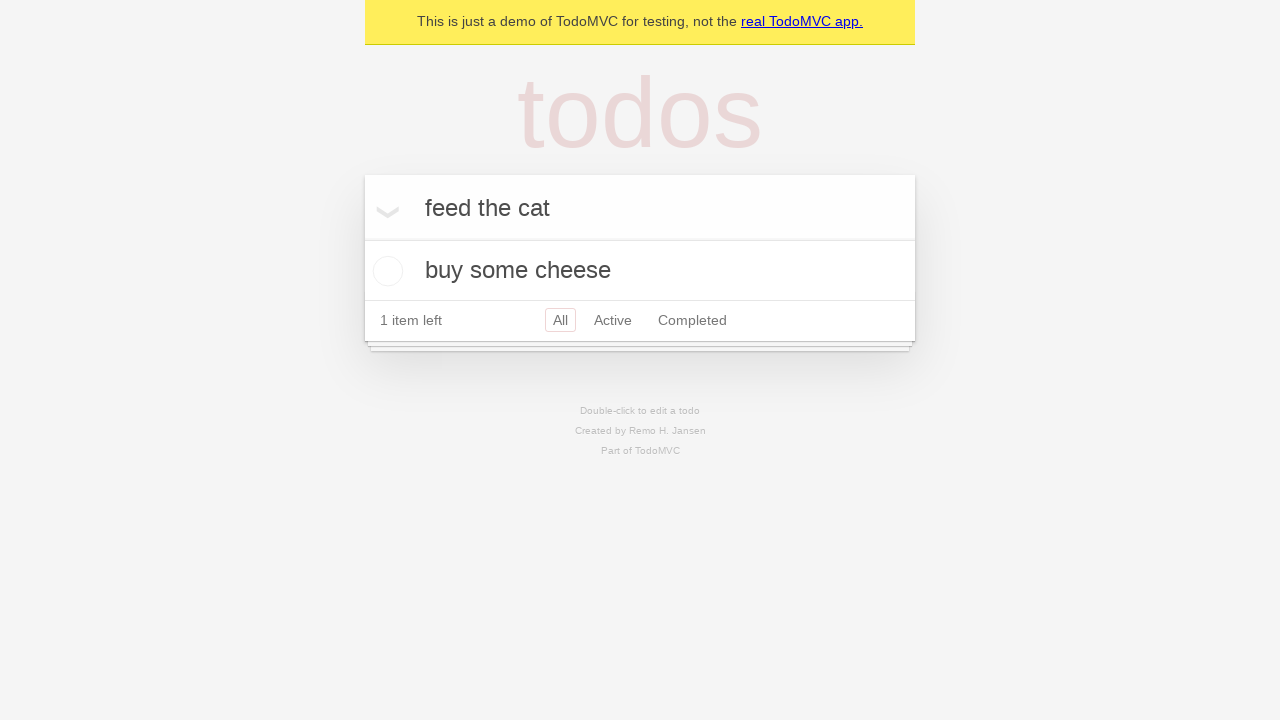

Pressed Enter to create second todo on internal:attr=[placeholder="What needs to be done?"i]
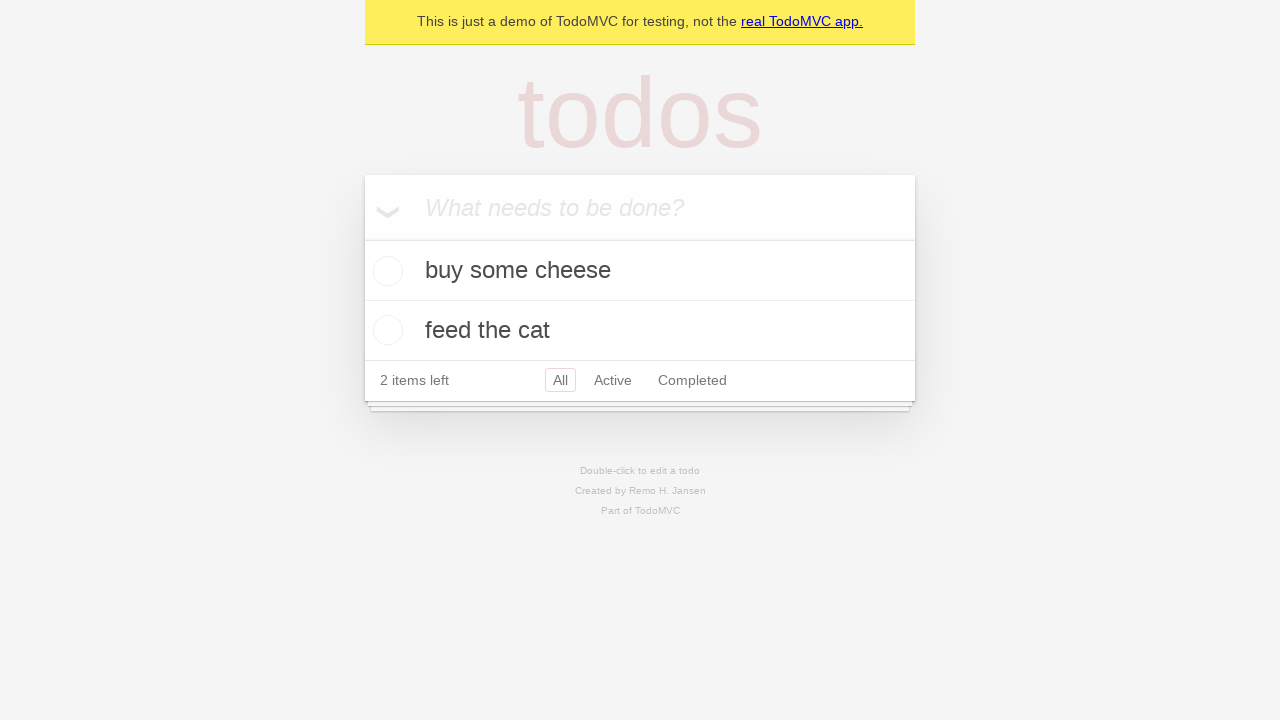

Filled todo input with 'book a doctors appointment' on internal:attr=[placeholder="What needs to be done?"i]
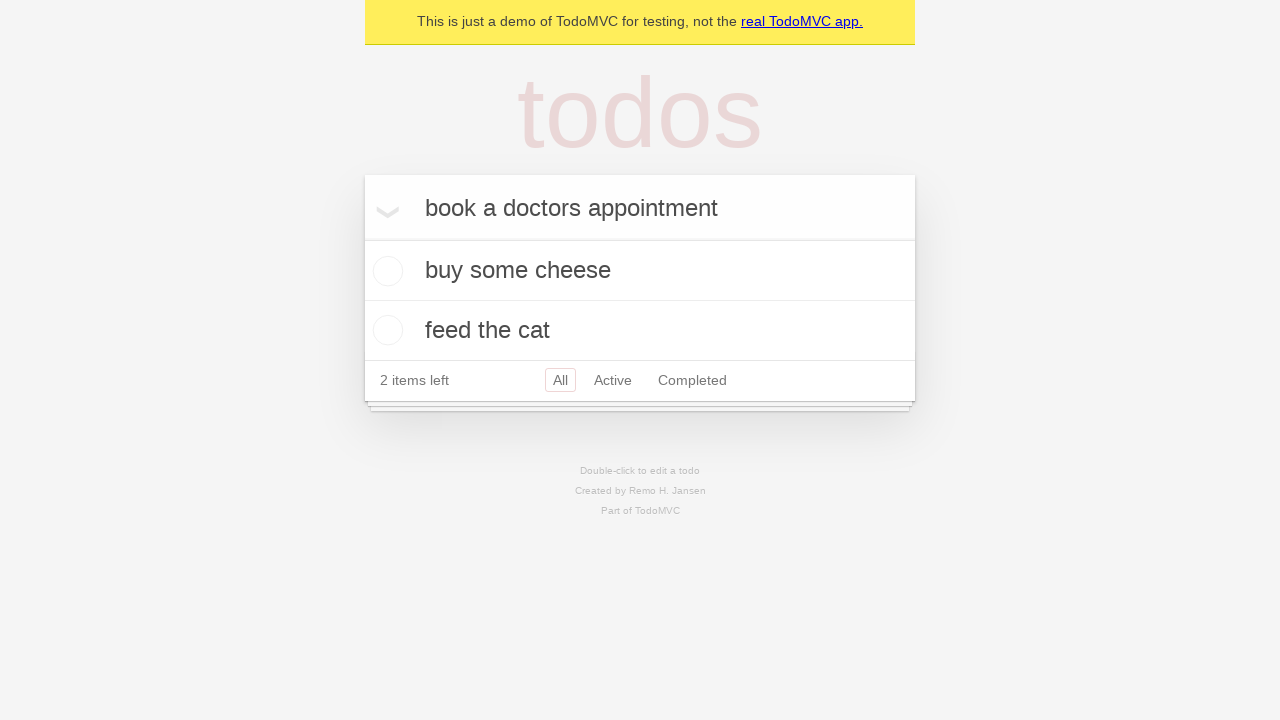

Pressed Enter to create third todo on internal:attr=[placeholder="What needs to be done?"i]
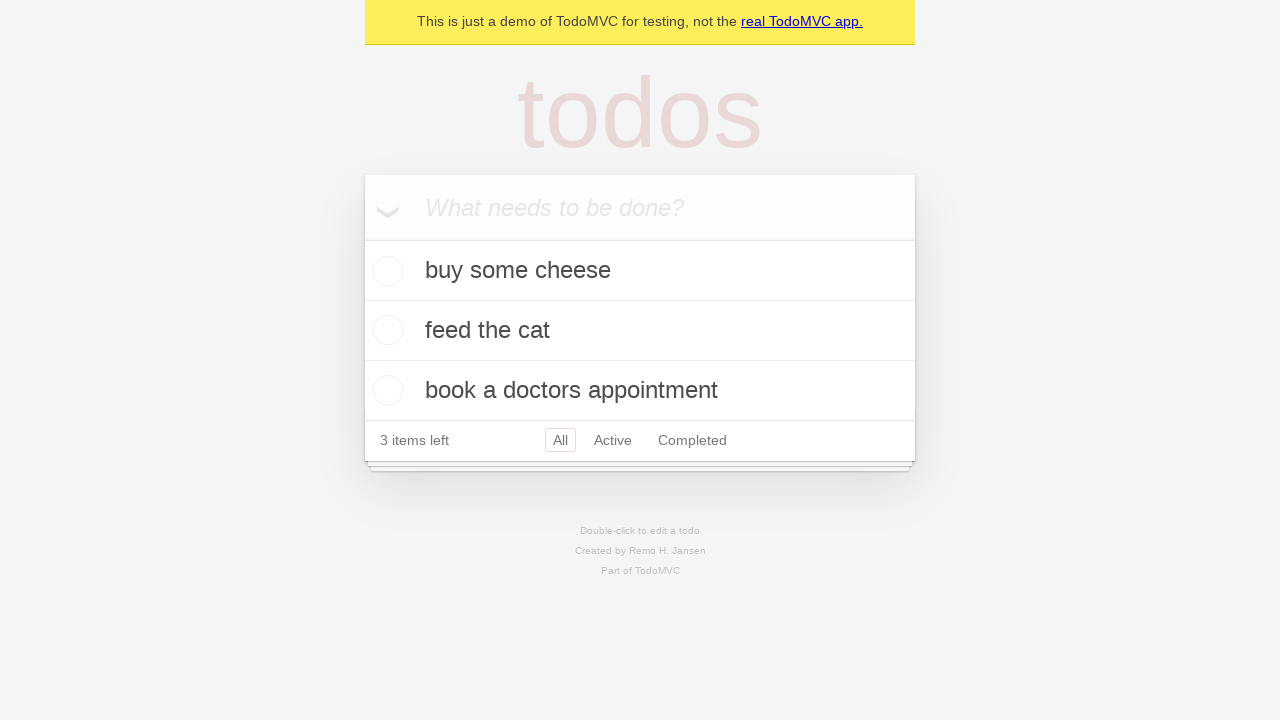

Clicked Active filter to highlight currently applied filter at (613, 440) on internal:role=link[name="Active"i]
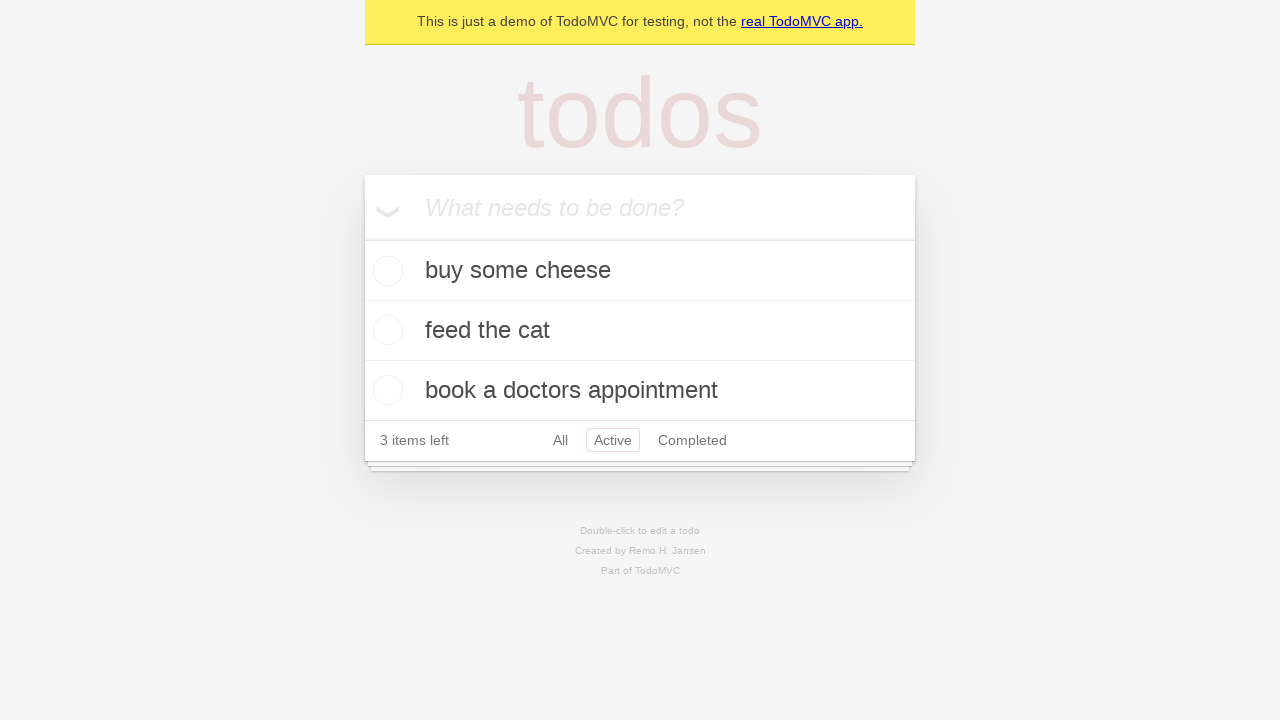

Clicked Completed filter to highlight currently applied filter at (692, 440) on internal:role=link[name="Completed"i]
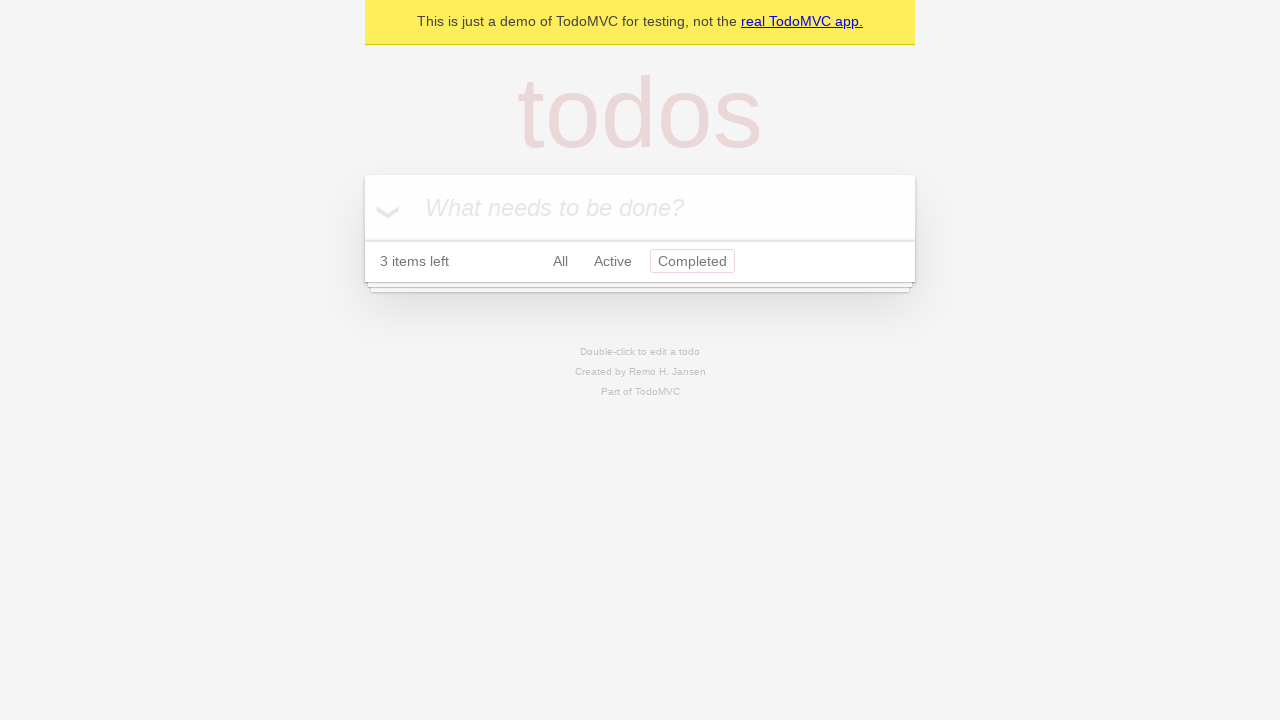

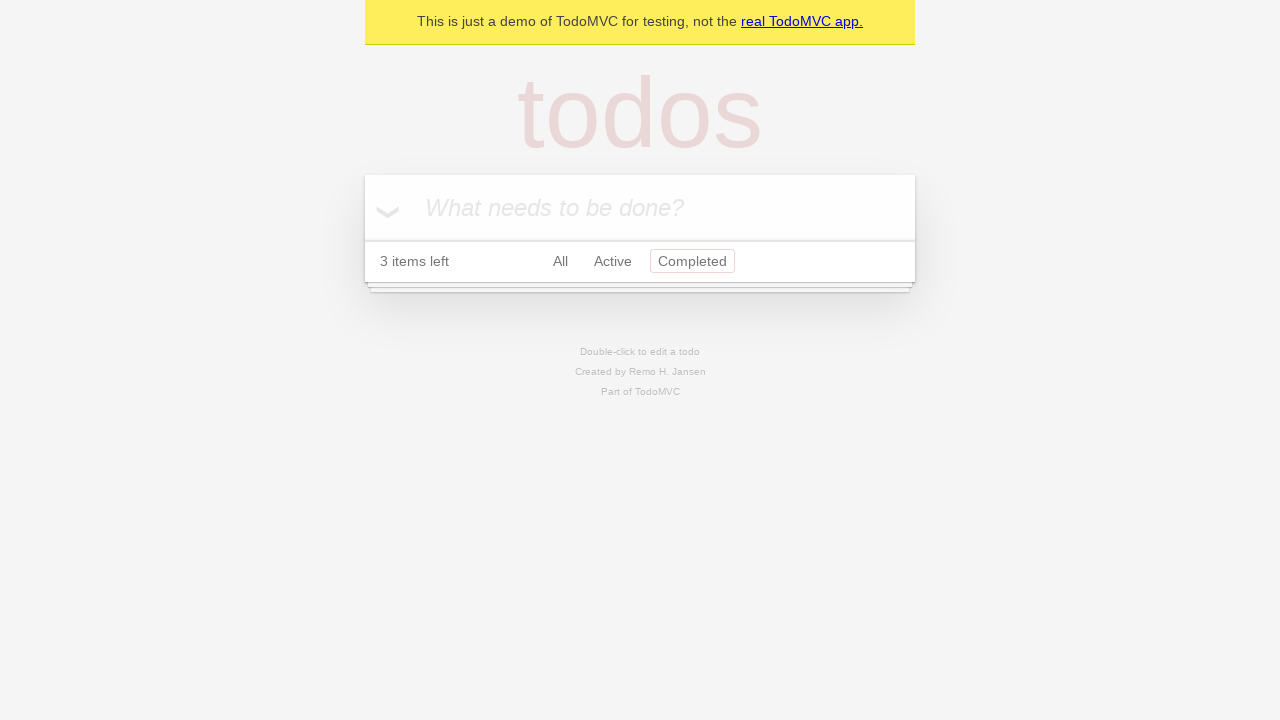